Navigates to W3Schools CSS tutorial page and clicks the "Go to CSS Examples!" link using XPath text matching

Starting URL: https://www.w3schools.com/css/default.asp

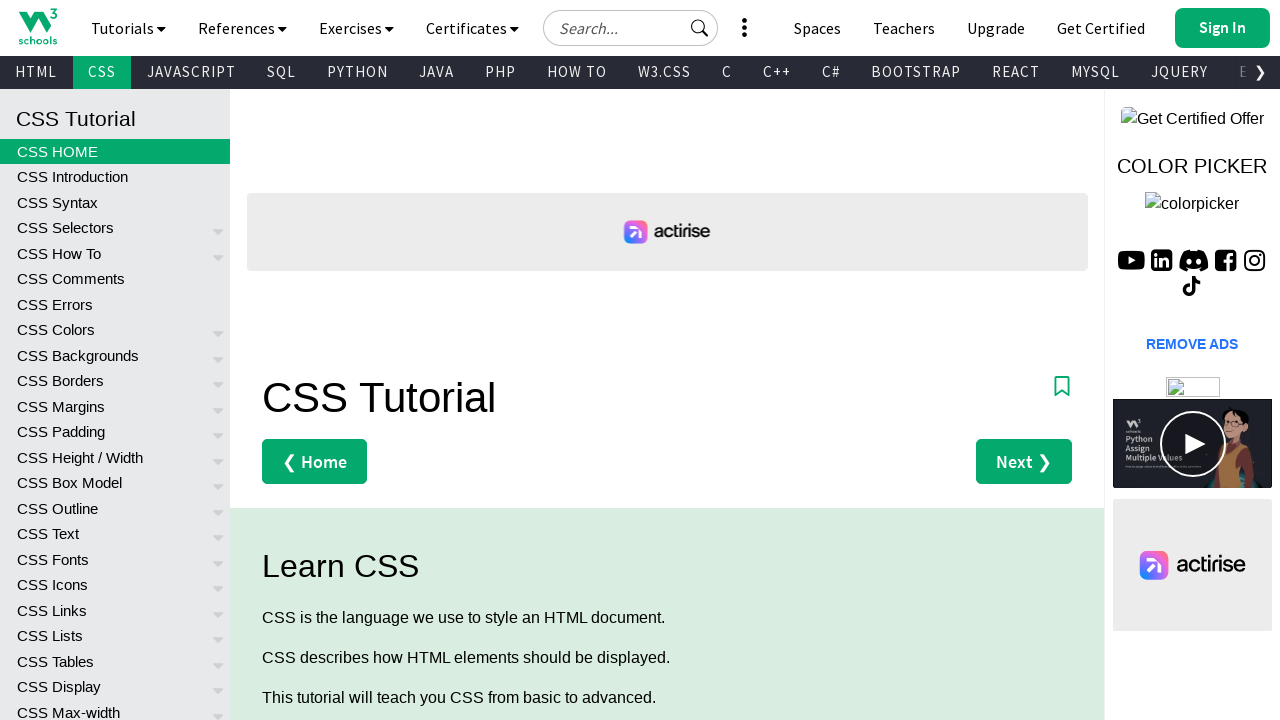

Navigated to W3Schools CSS tutorial page
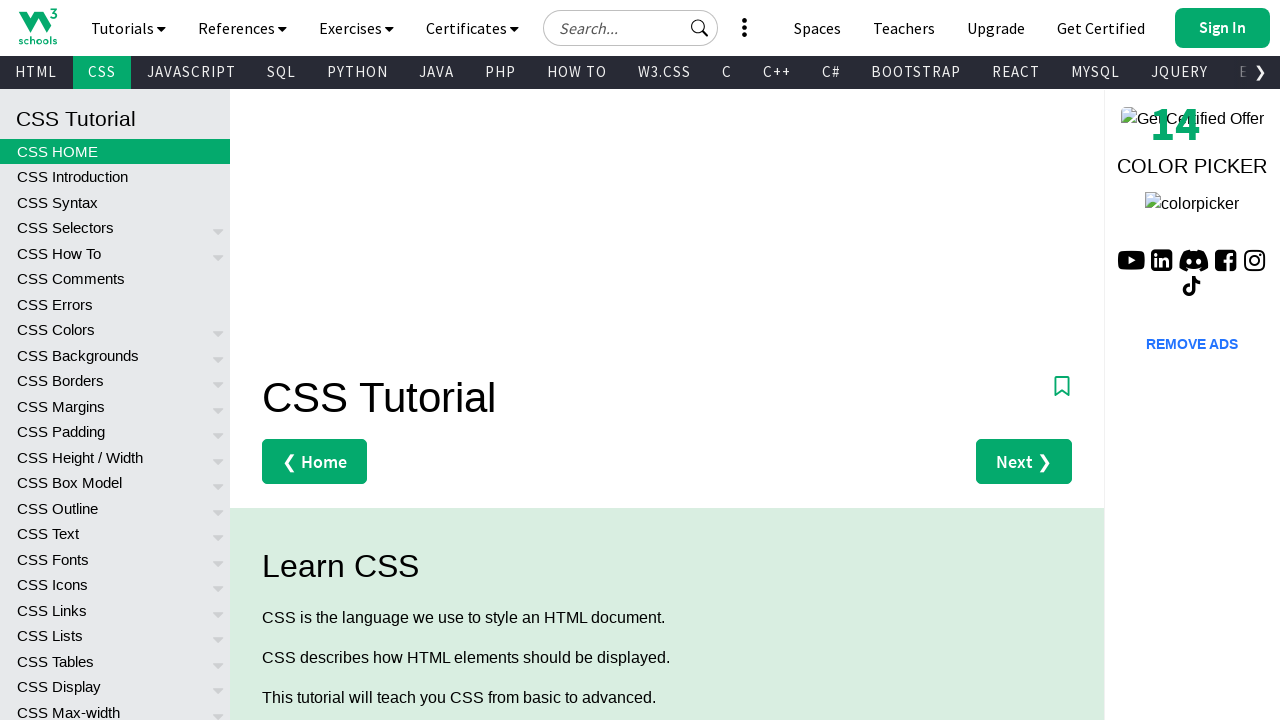

Clicked the 'Go to CSS Examples!' link using XPath text matching at (354, 361) on xpath=//a[text() = 'Go to CSS Examples!']
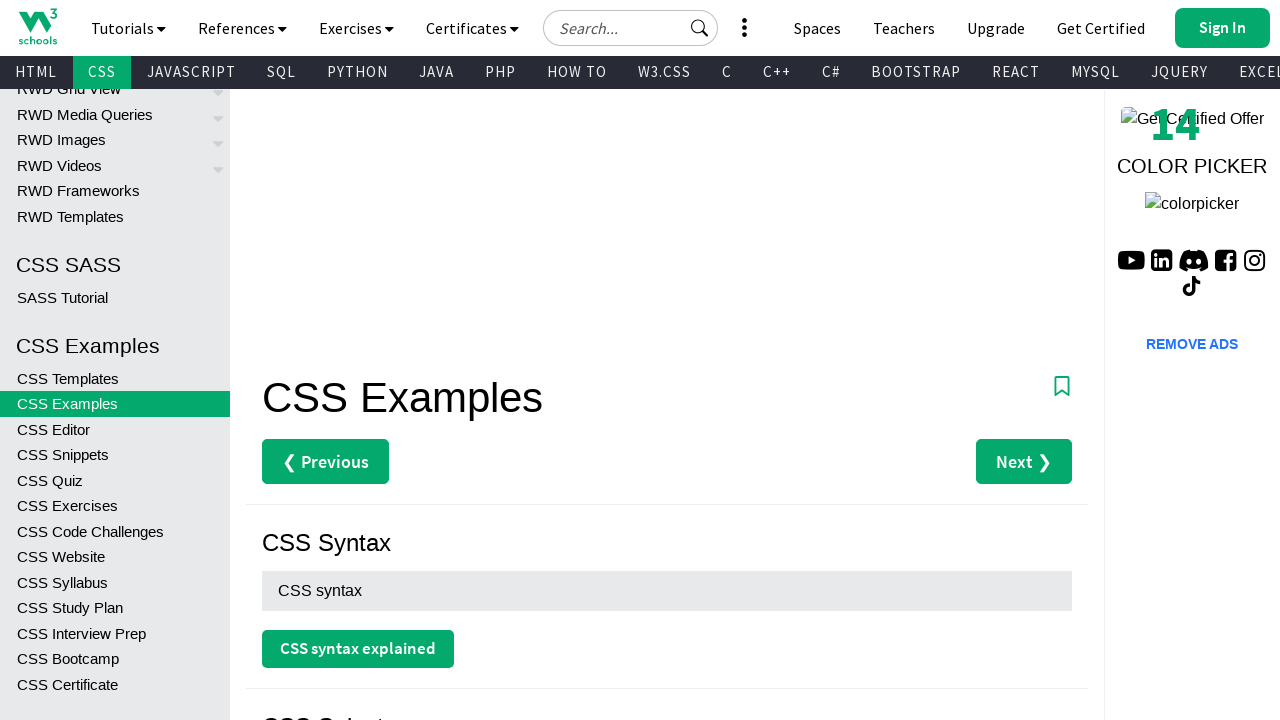

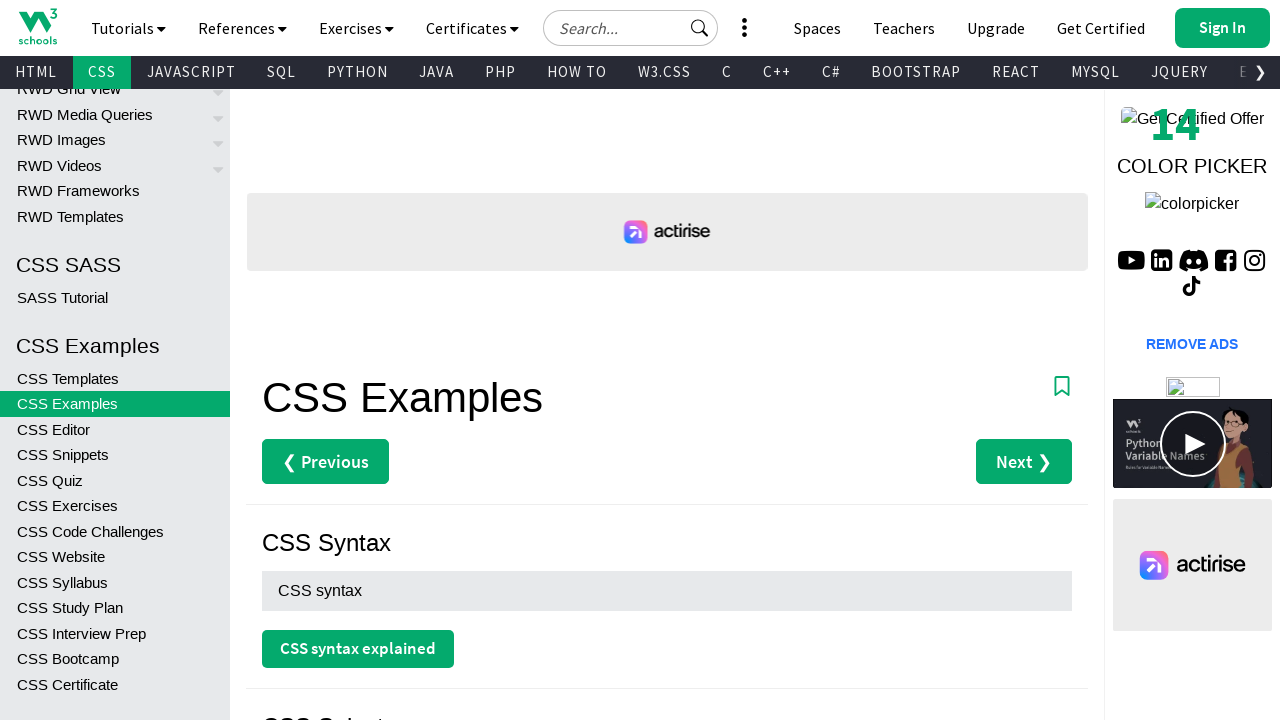